Tests JavaScript alert handling by triggering an alert button and accepting the alert dialog

Starting URL: https://demoqa.com/alerts

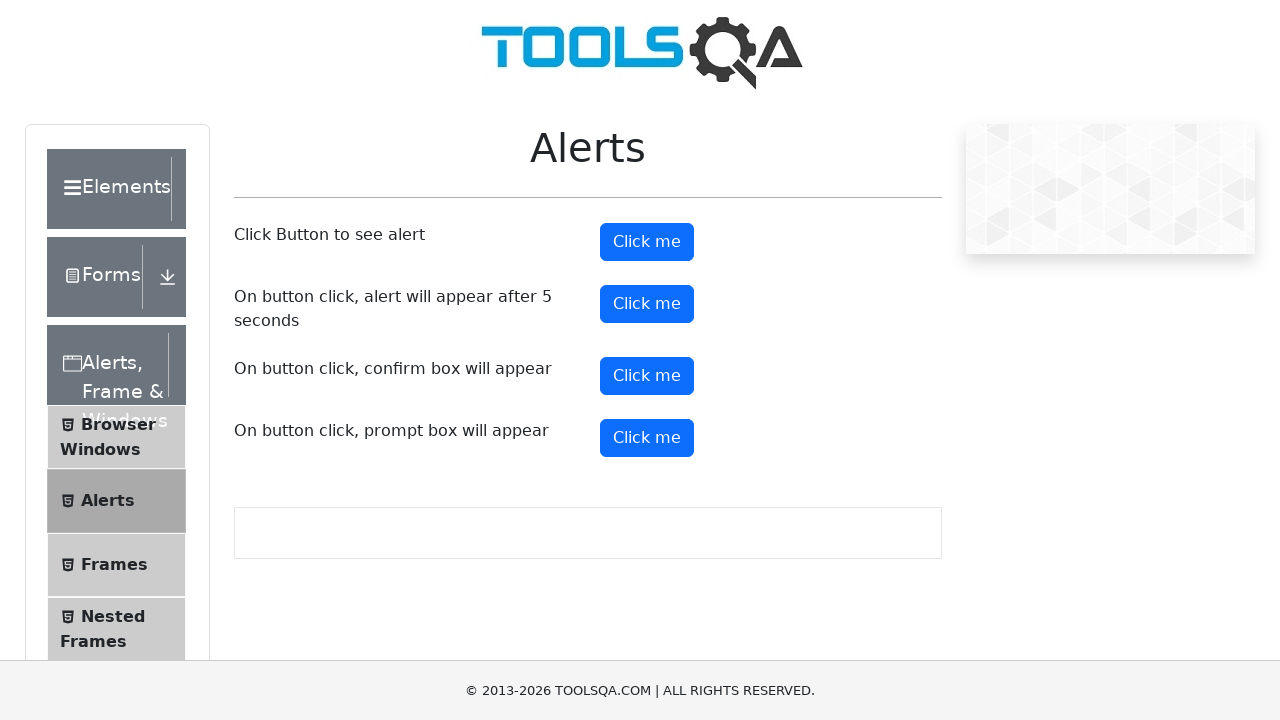

Clicked alert button to trigger JavaScript alert at (647, 242) on #alertButton
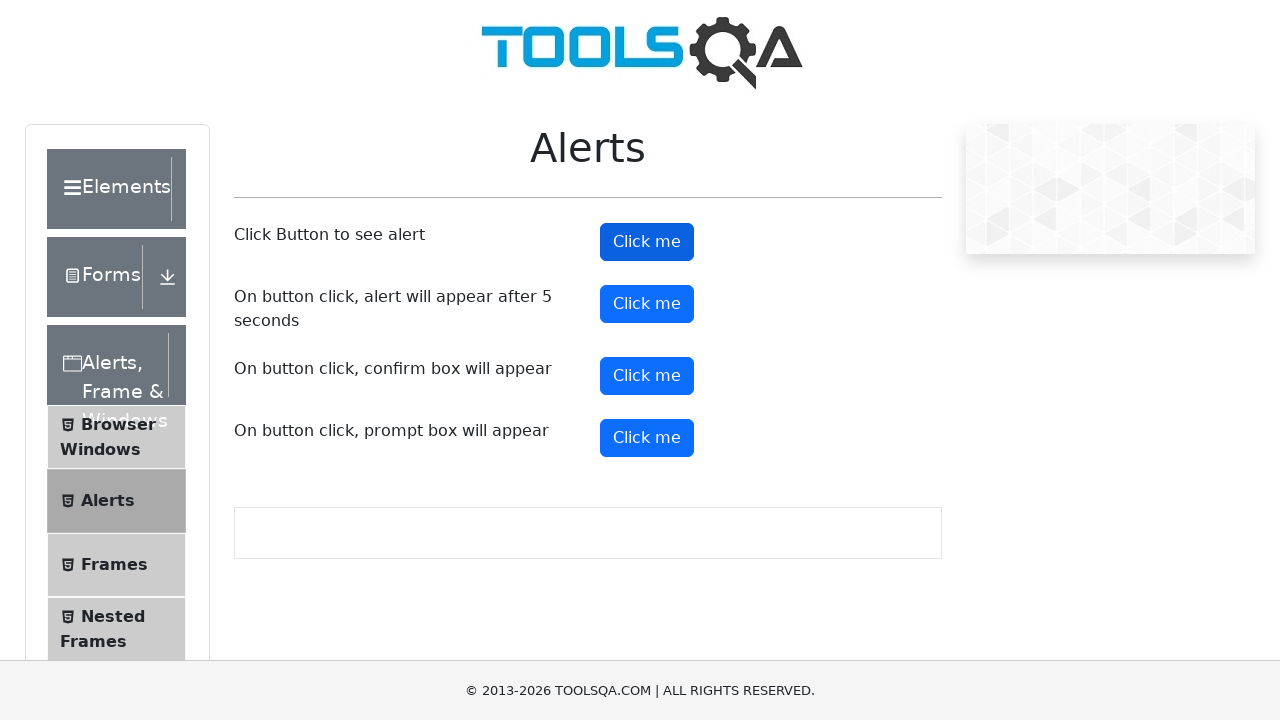

Set up dialog handler to accept alert
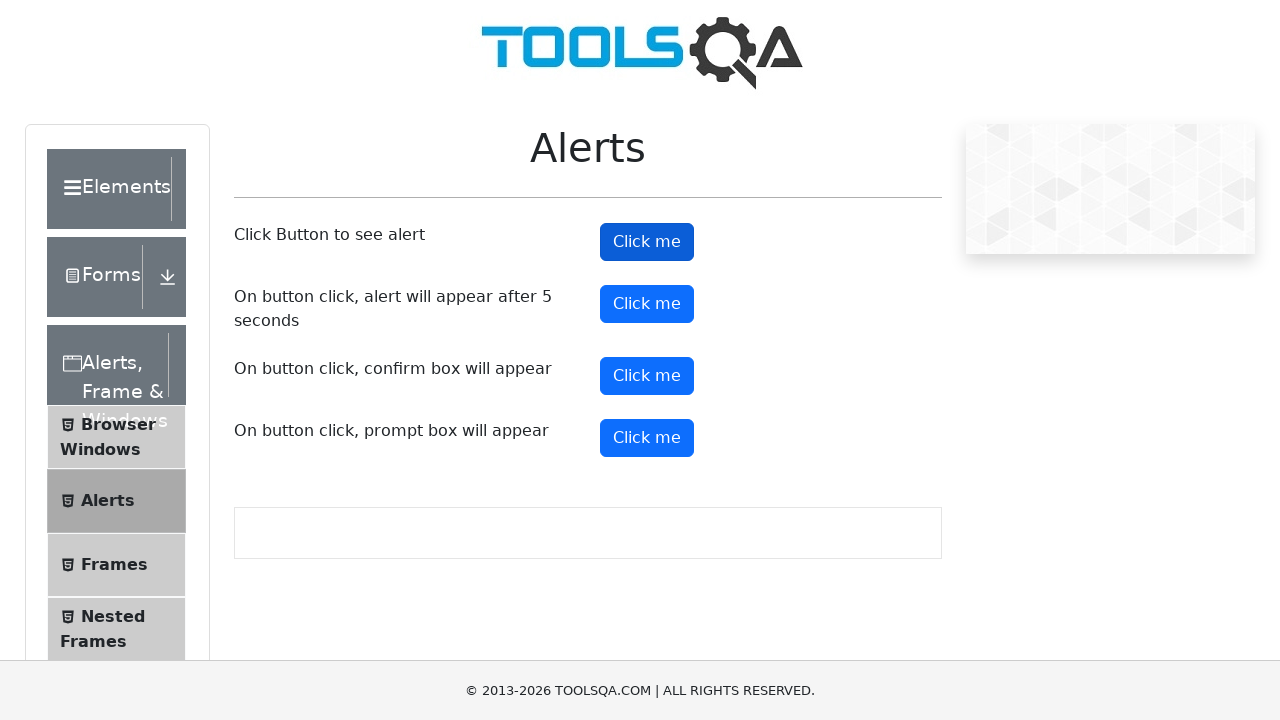

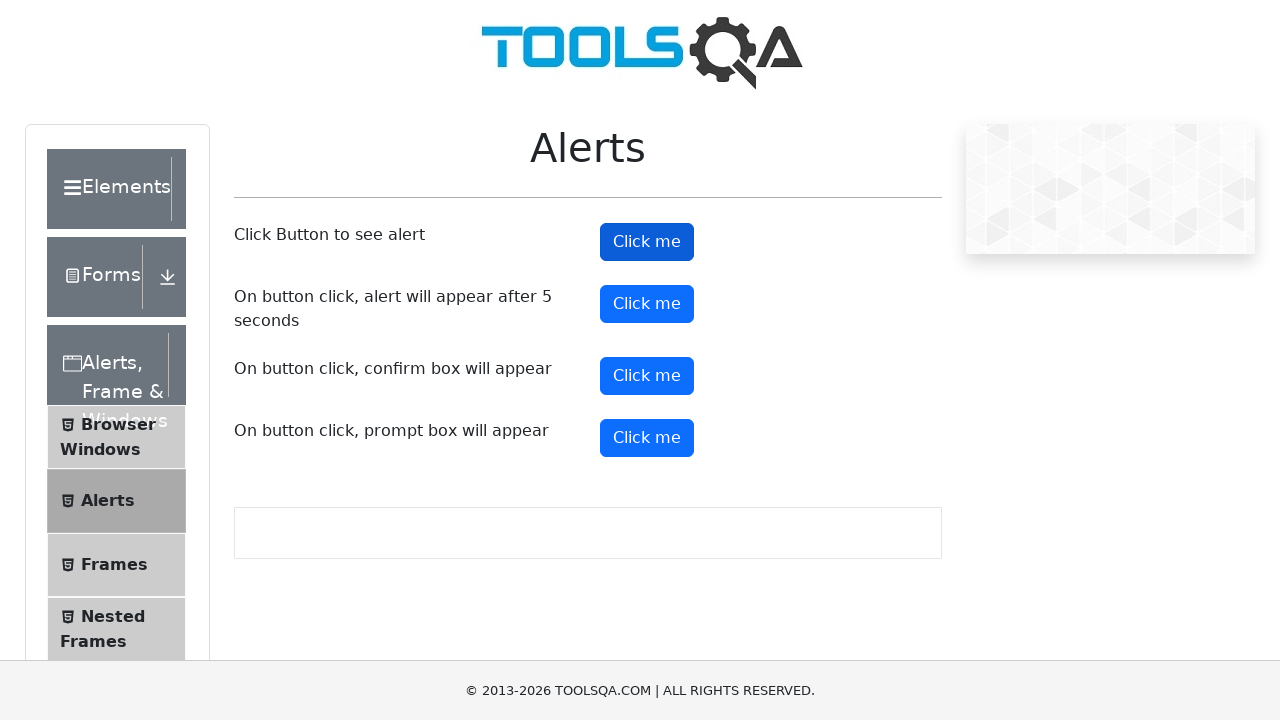